Tests JavaScript prompt alert functionality by triggering a prompt, entering text input, accepting it, and verifying the result

Starting URL: https://the-internet.herokuapp.com/javascript_alerts

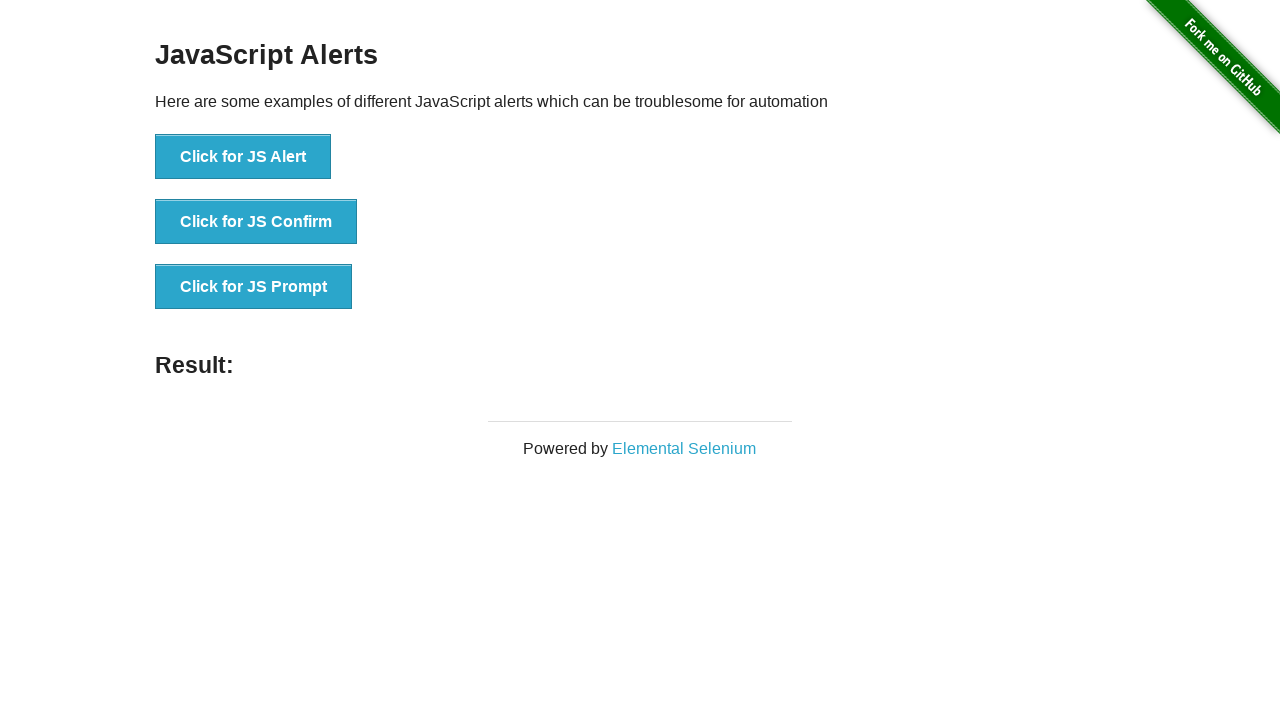

Clicked 'Click for JS Prompt' button to trigger JavaScript prompt dialog at (254, 287) on xpath=//button[normalize-space()='Click for JS Prompt']
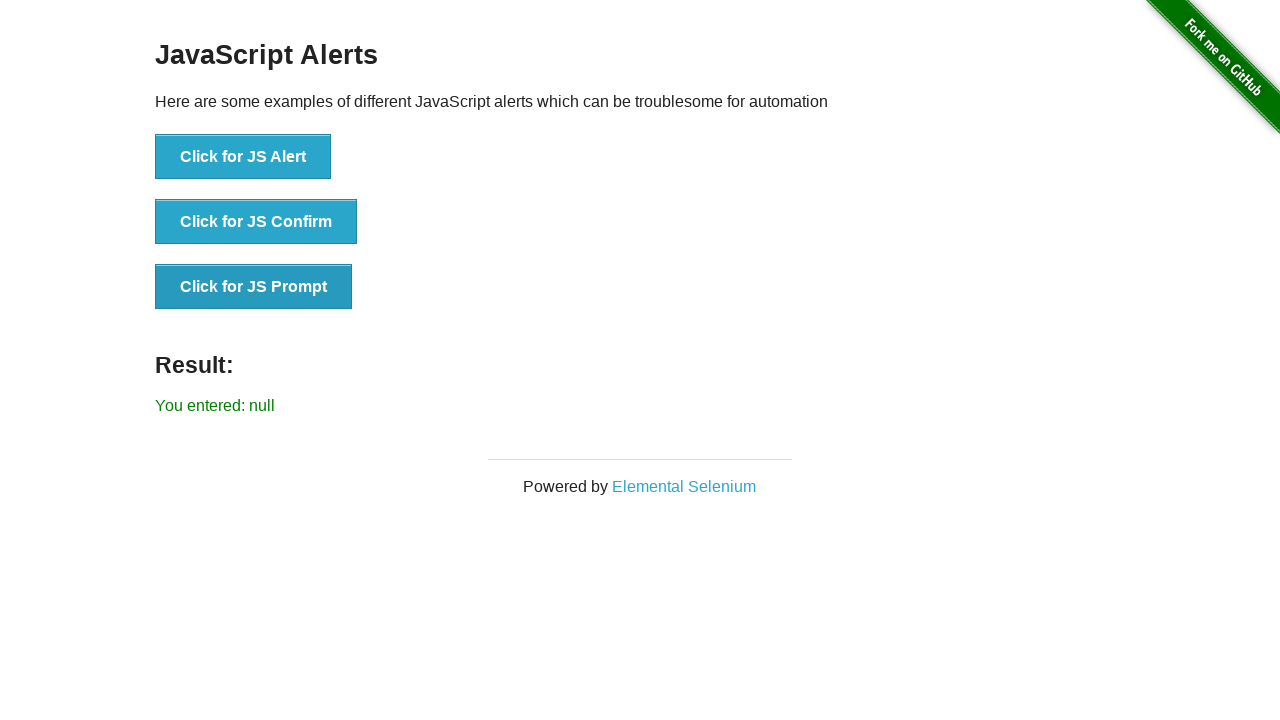

Set up dialog handler to accept prompt with text 'welcome'
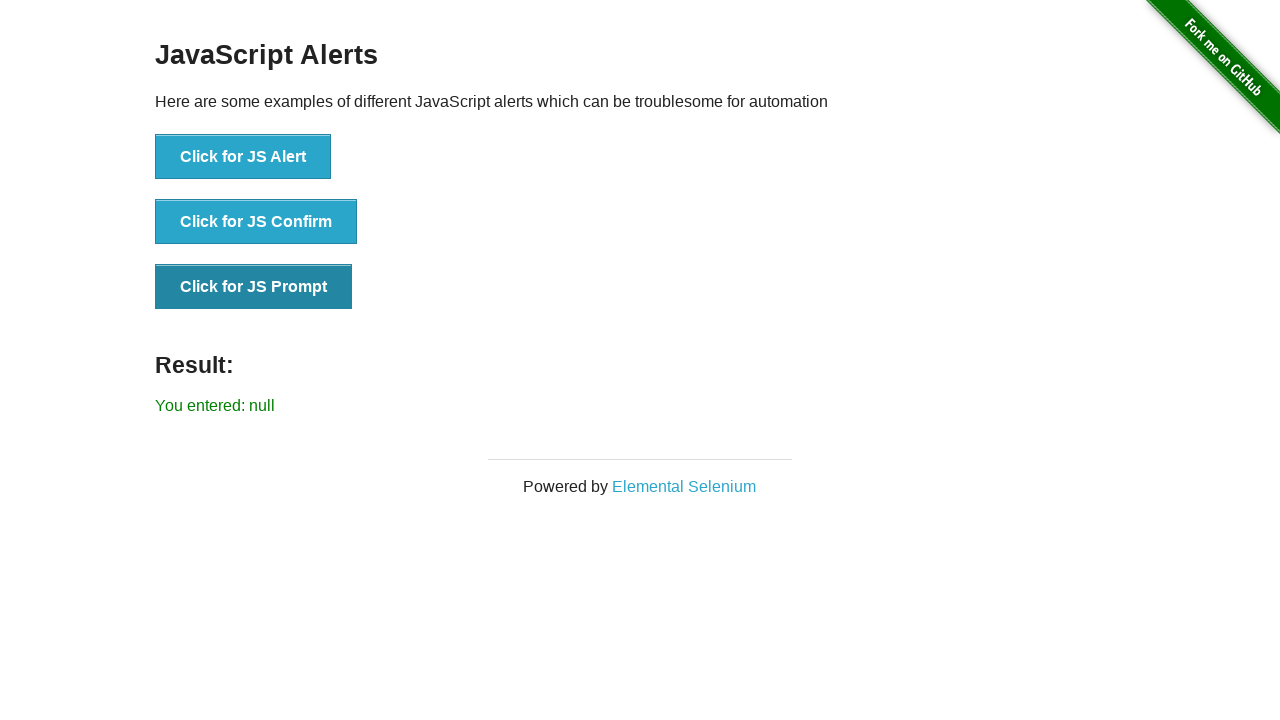

Clicked 'Click for JS Prompt' button again to trigger dialog with handler active at (254, 287) on xpath=//button[normalize-space()='Click for JS Prompt']
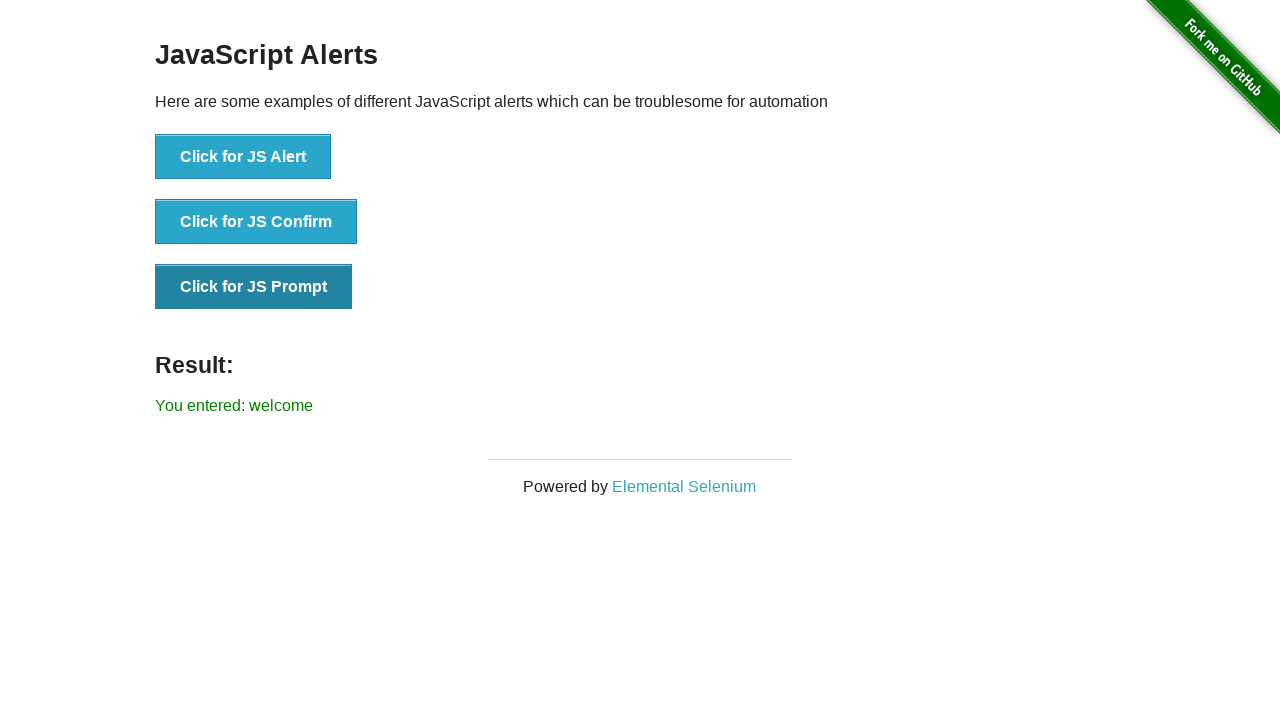

Retrieved result text from page
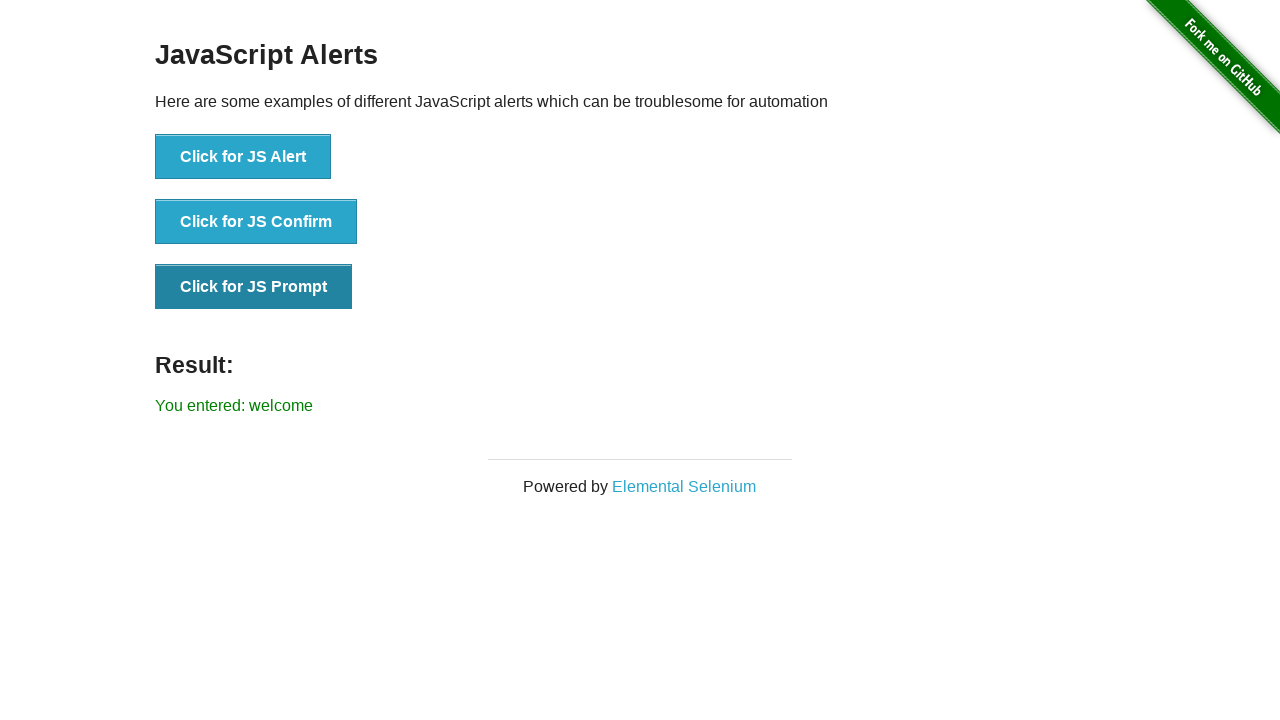

Verified result text matches expected value 'You entered: welcome'
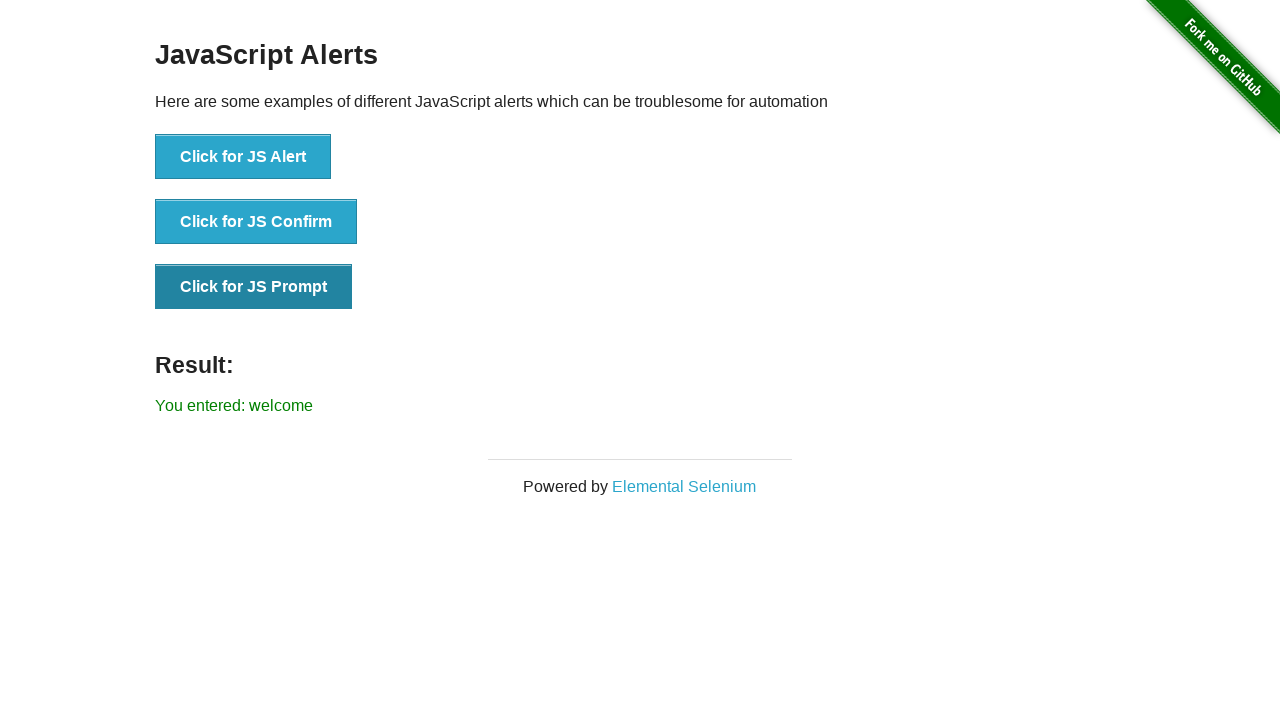

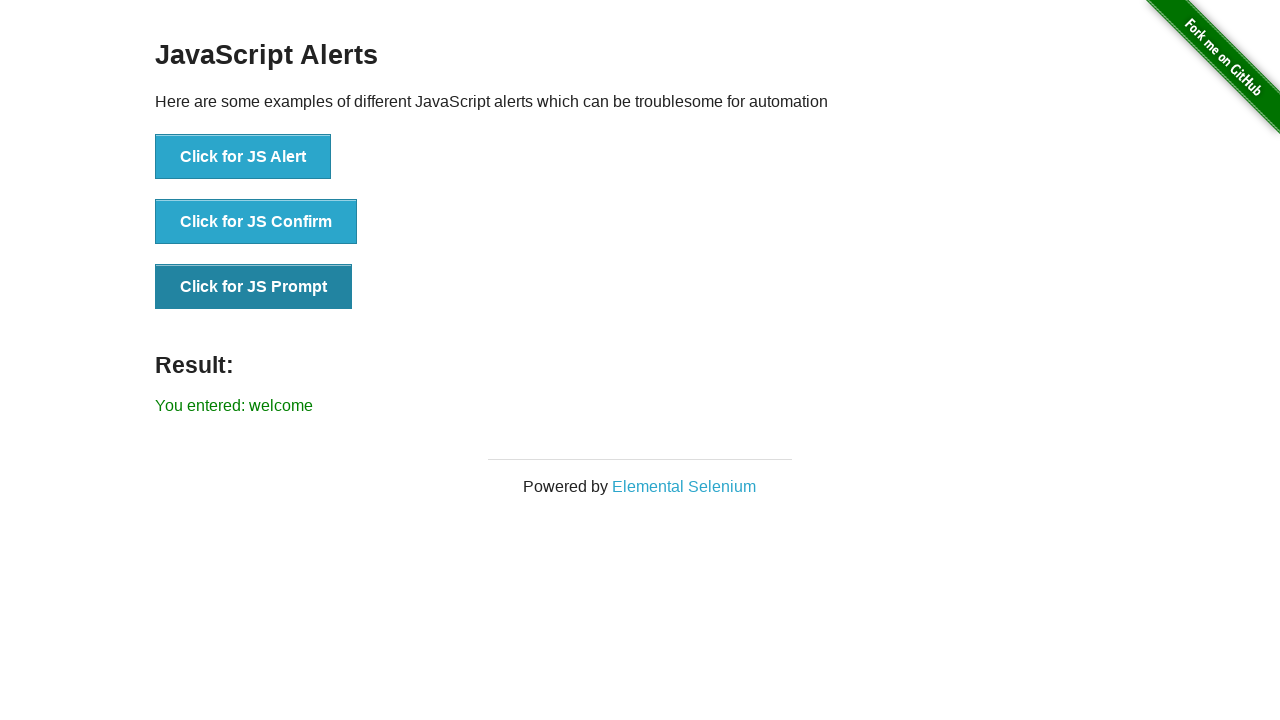